Tests JavaScript alert handling by clicking an alert button and interacting with the browser alert dialog

Starting URL: https://demoqa.com/alerts

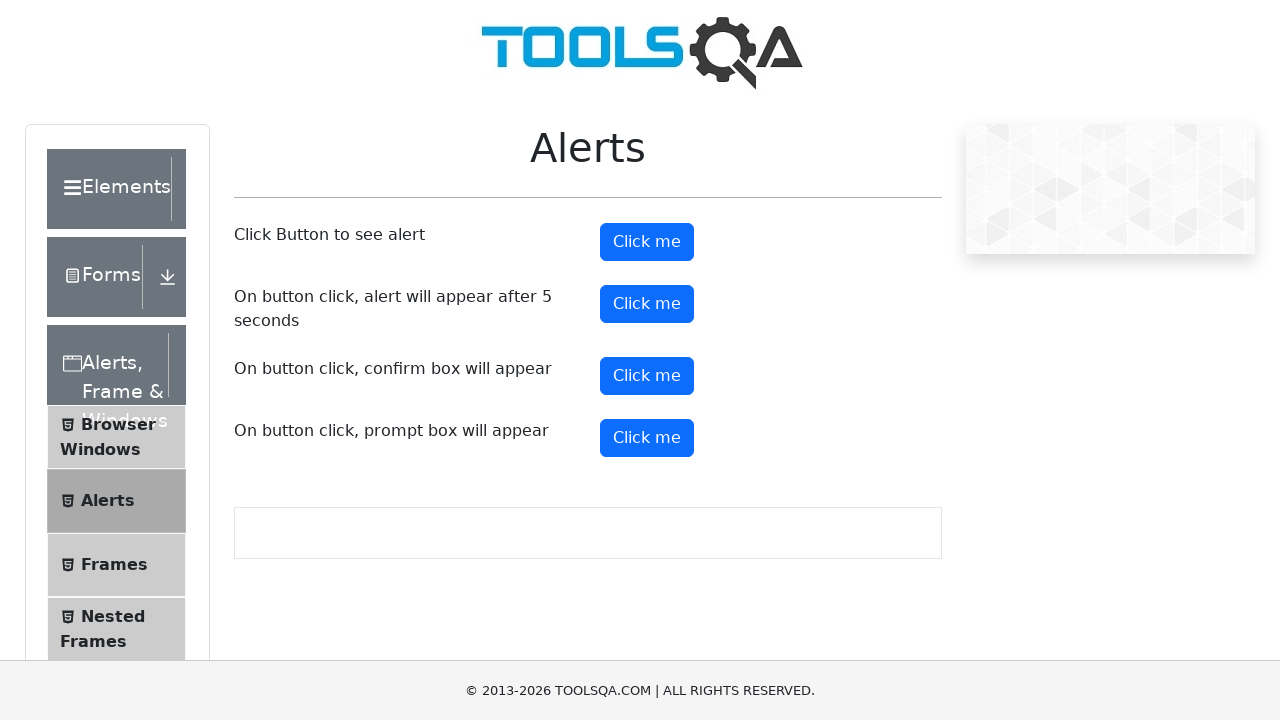

Set up dialog handler to accept alerts
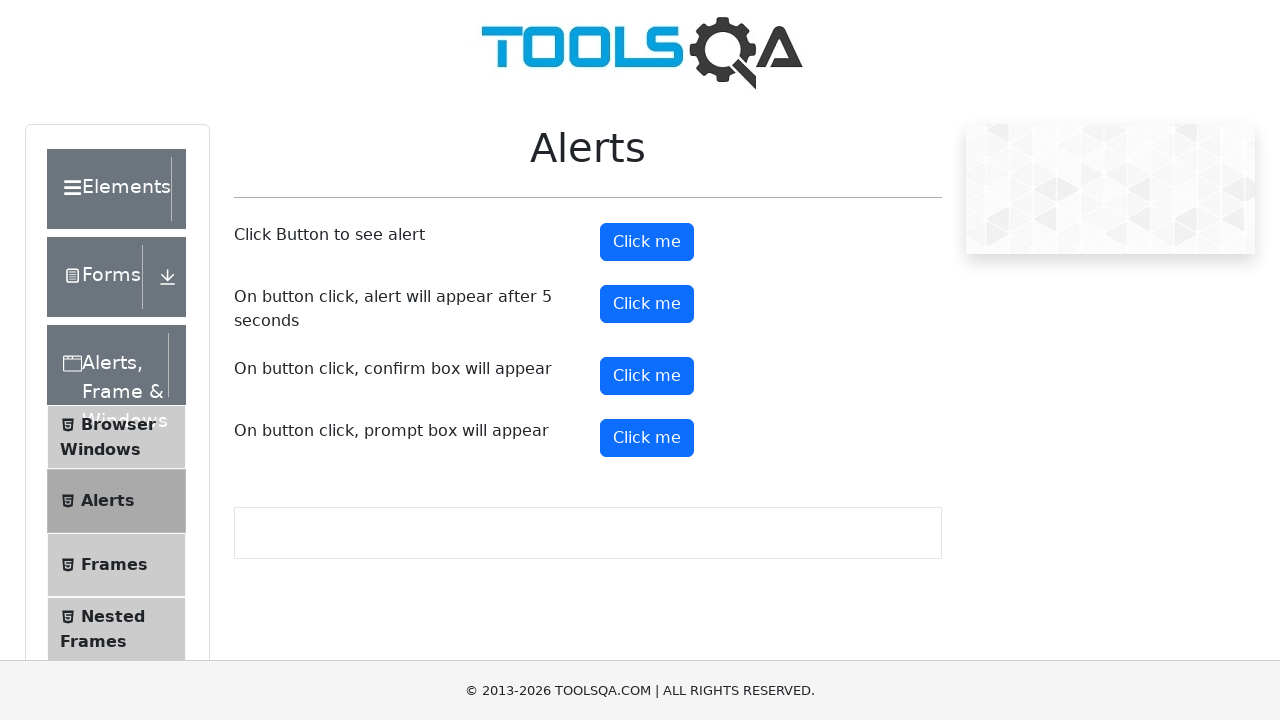

Clicked alert button to trigger JavaScript alert at (647, 242) on button#alertButton
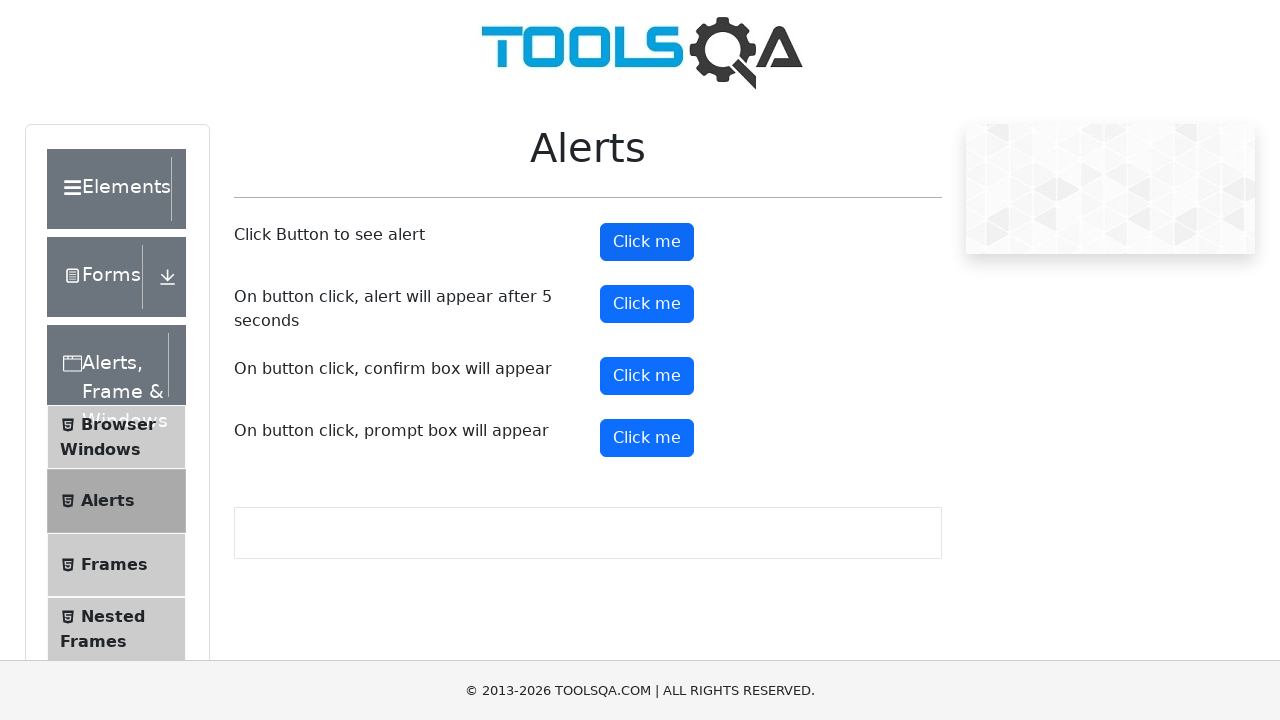

Waited for alert dialog to be processed
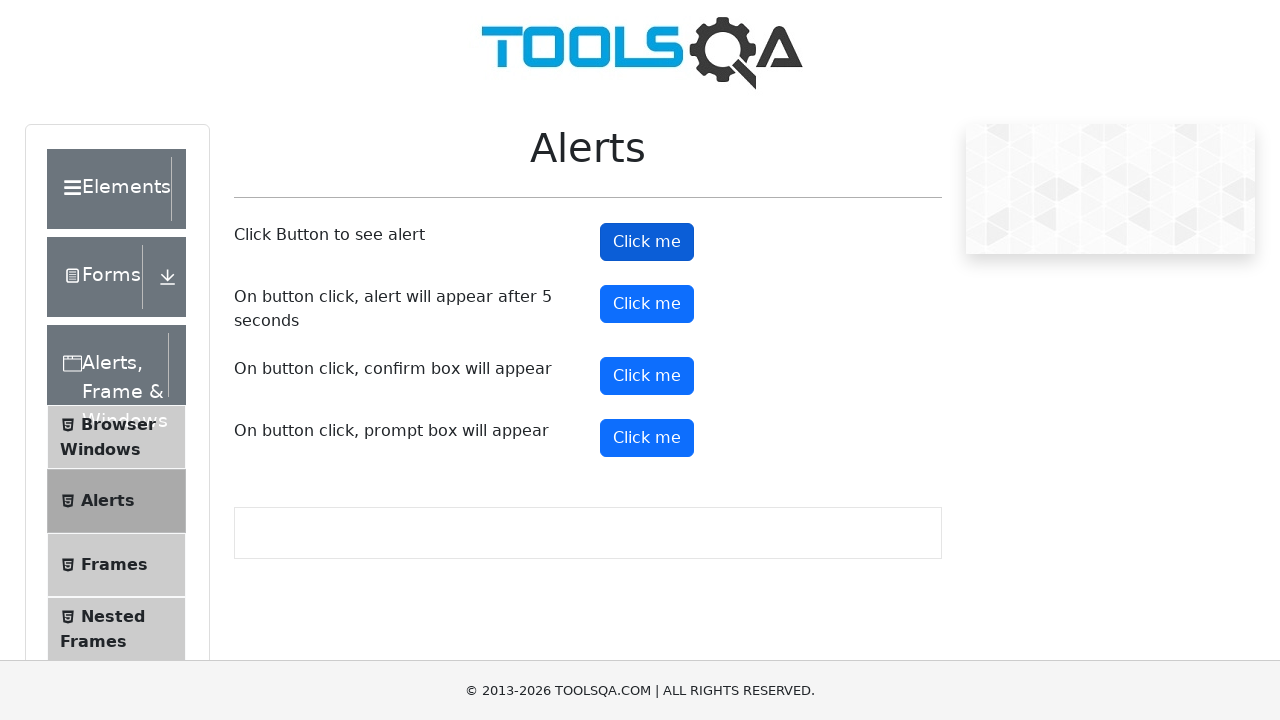

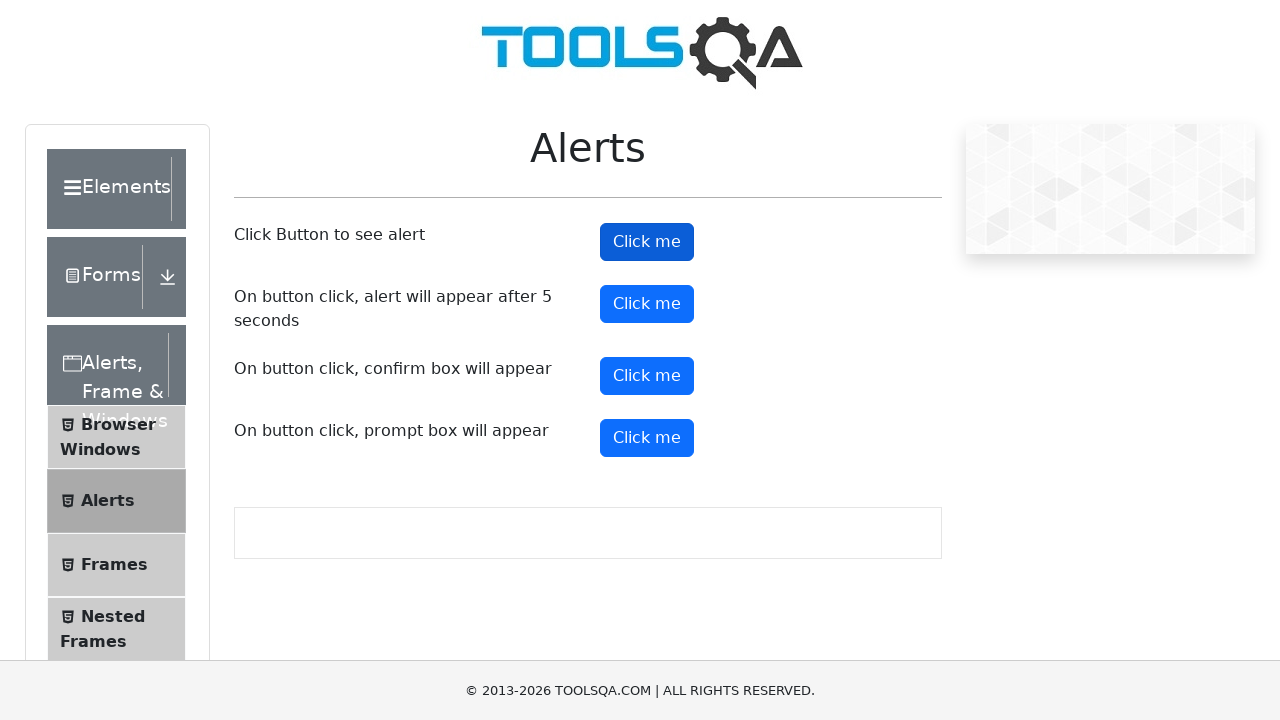